Tests auto-suggestive dropdown functionality by typing partial text and selecting a matching option from the suggestions

Starting URL: https://www.rahulshettyacademy.com/dropdownsPractise/#

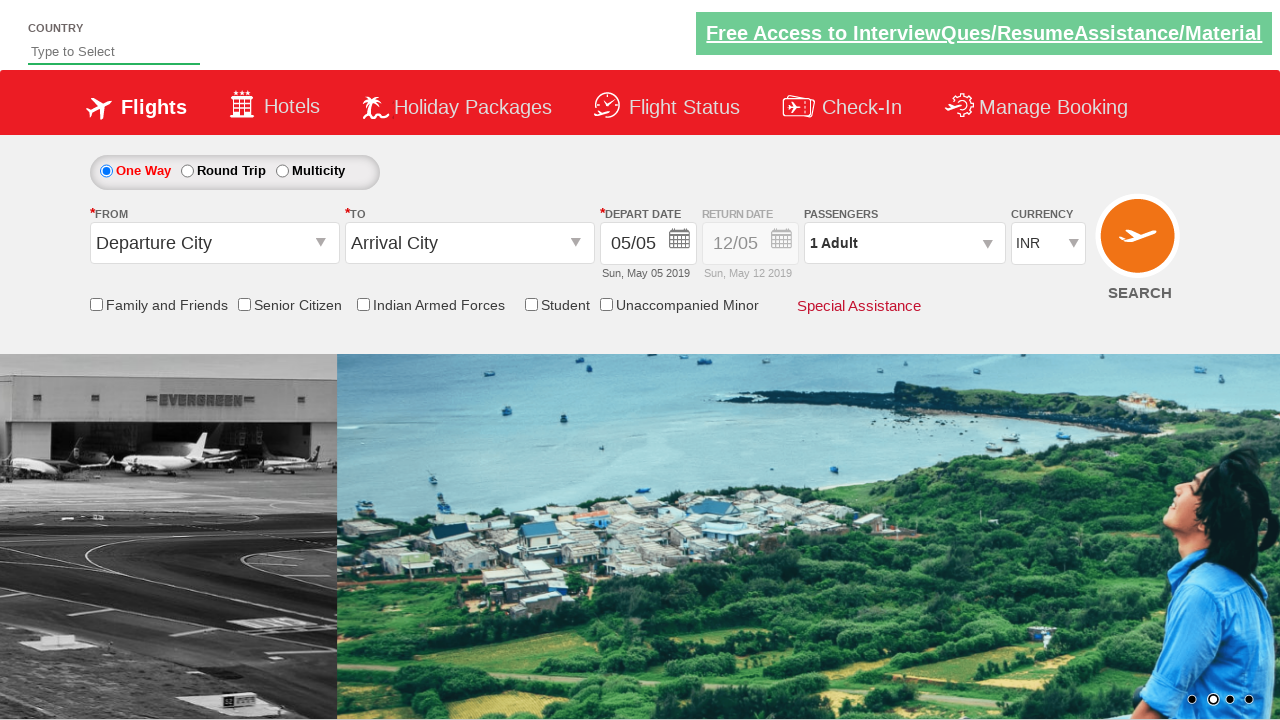

Typed 'Uni' in the auto-suggest field on #autosuggest
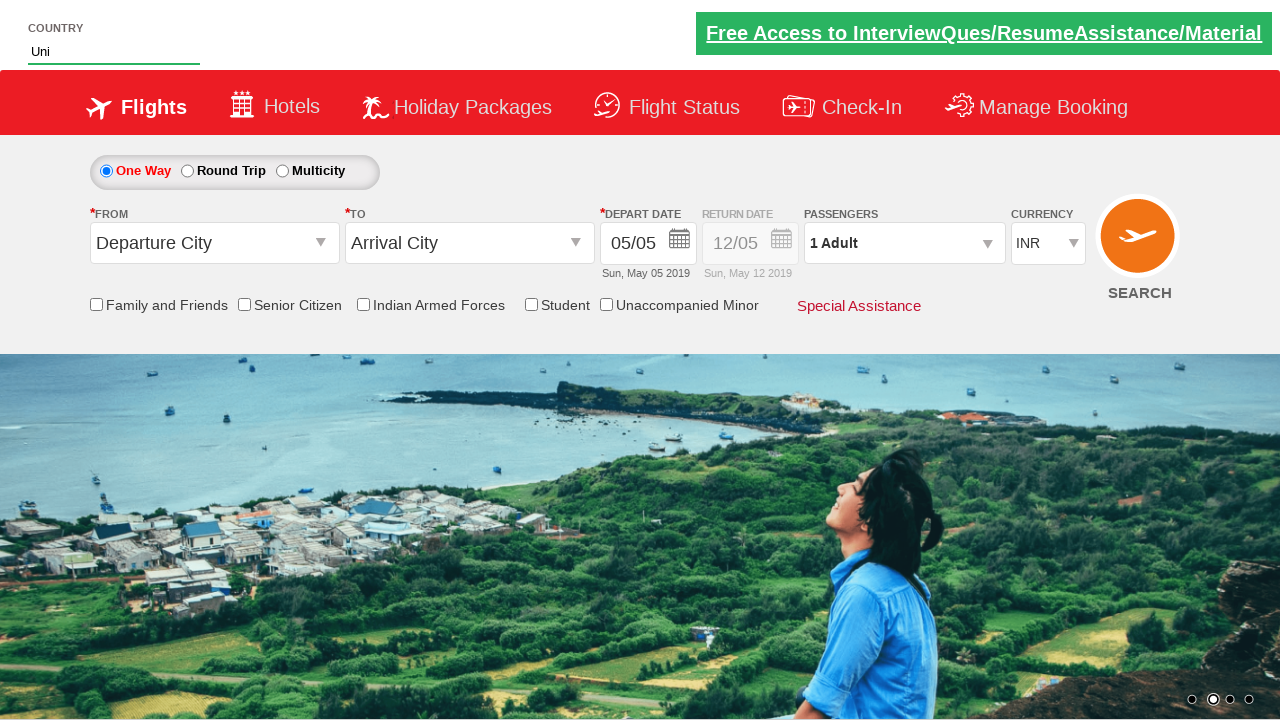

Dropdown suggestions appeared
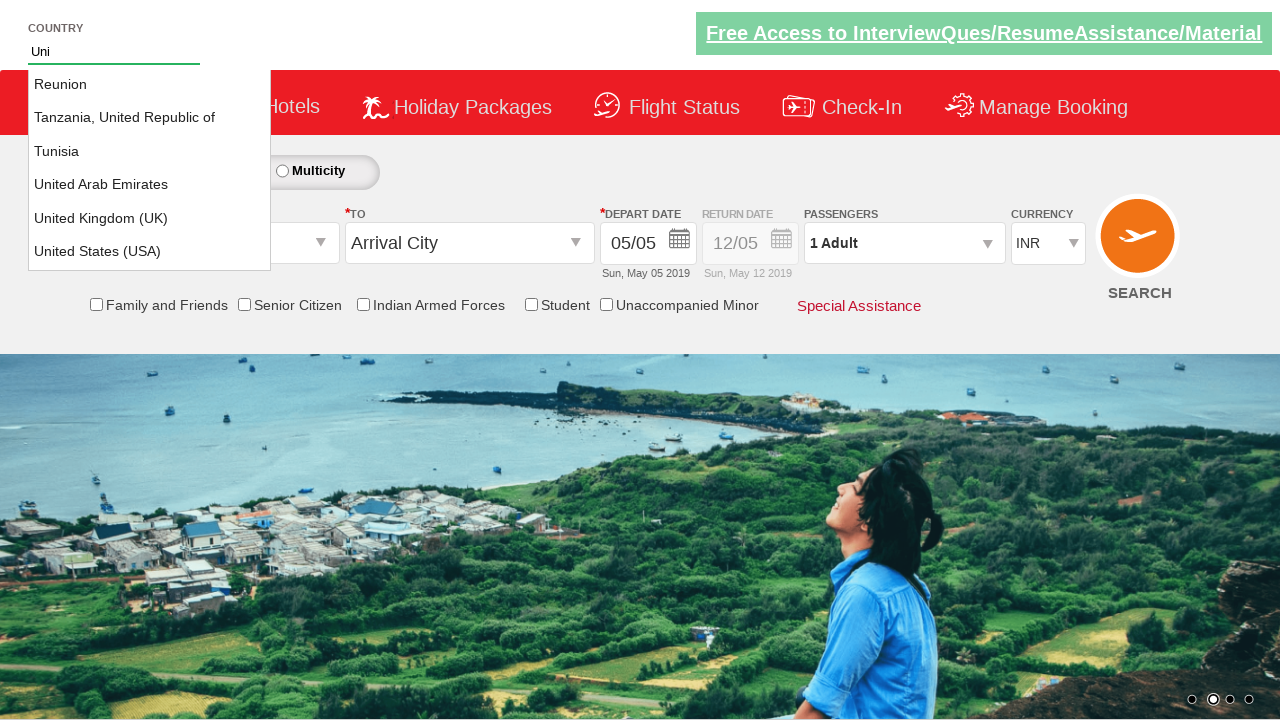

Selected 'United States (USA)' from dropdown suggestions at (150, 252) on li.ui-menu-item a >> nth=5
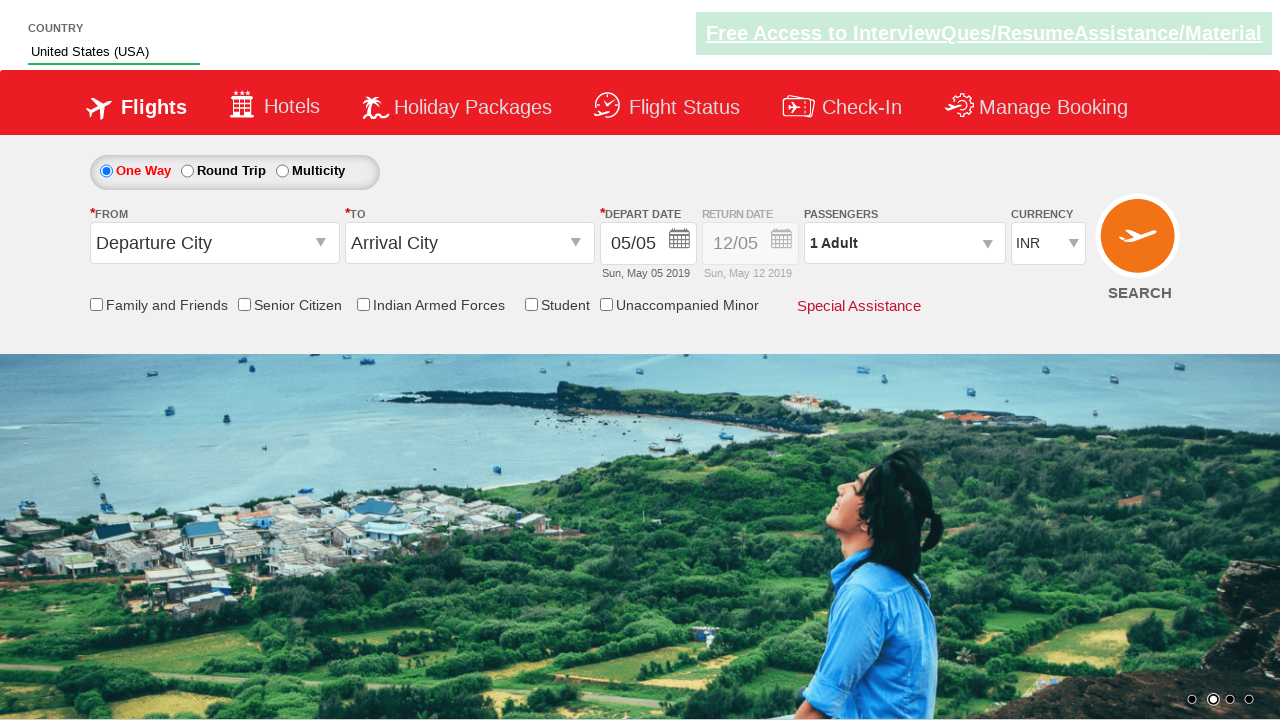

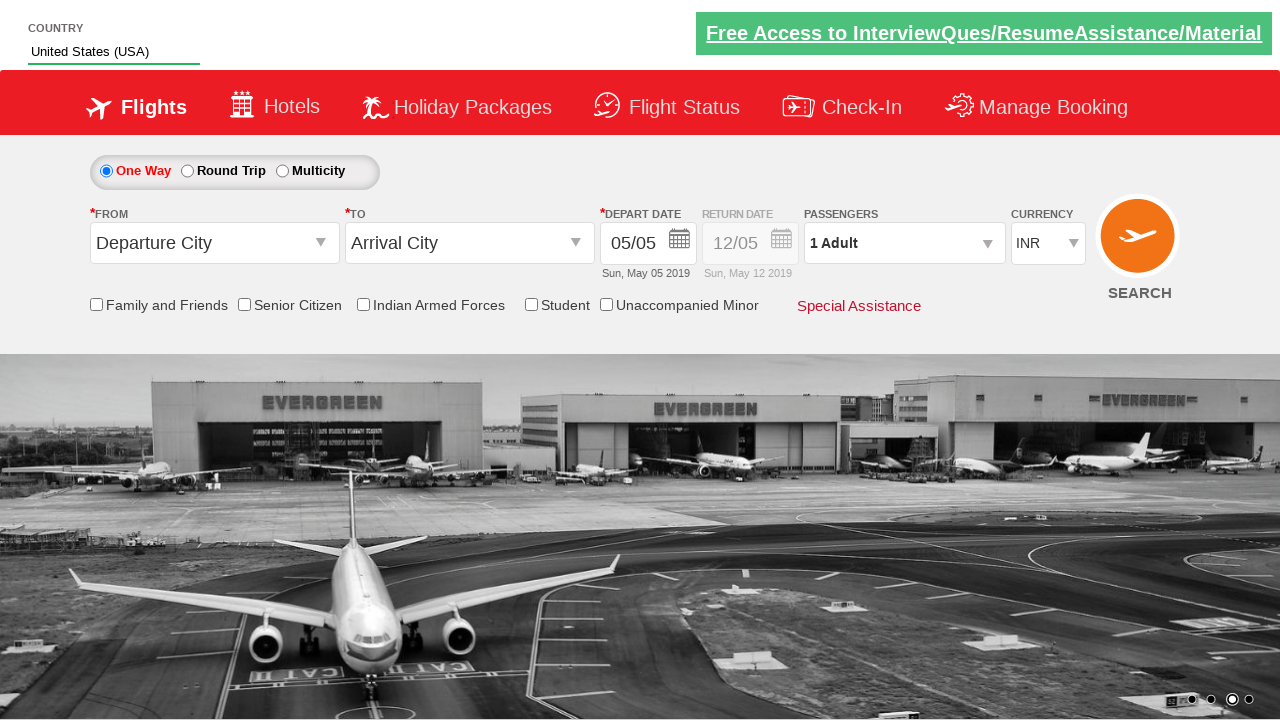